Tests drag and drop functionality within an iframe by dragging an element and dropping it onto a target area

Starting URL: https://jqueryui.com/droppable/

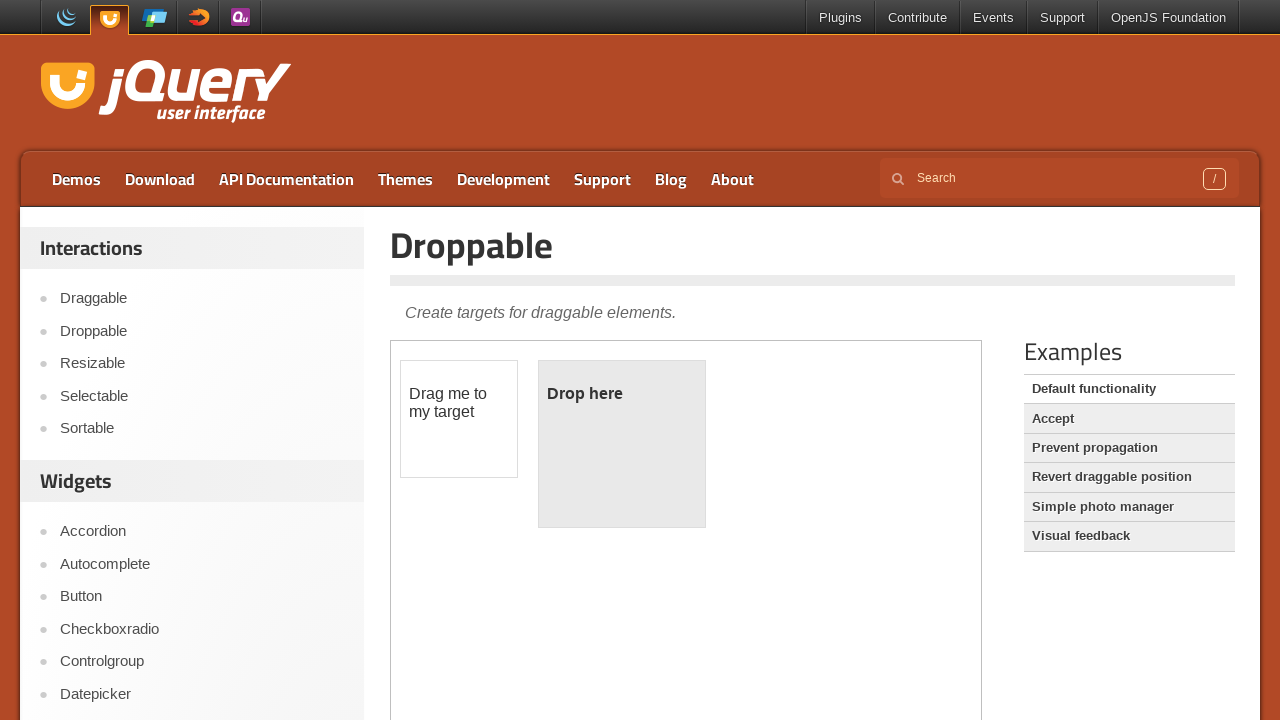

Located iframe with demo-frame class containing drag and drop functionality
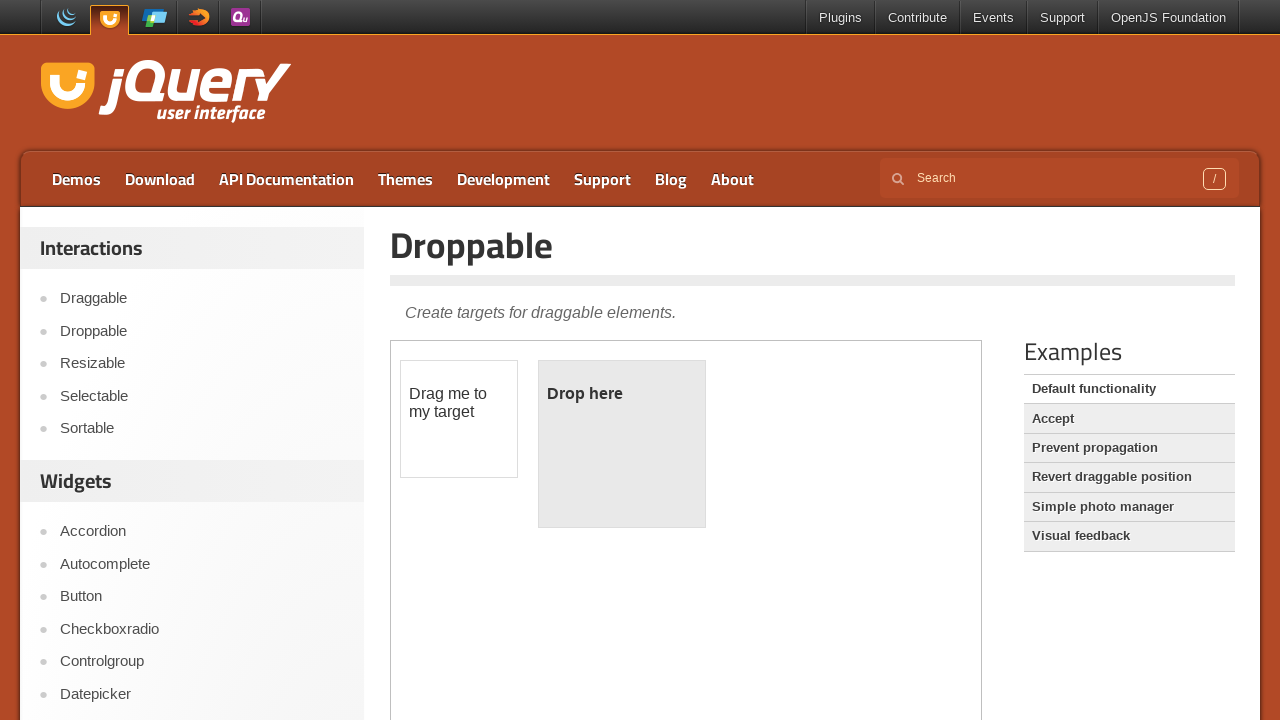

Located draggable element with id 'draggable' in iframe
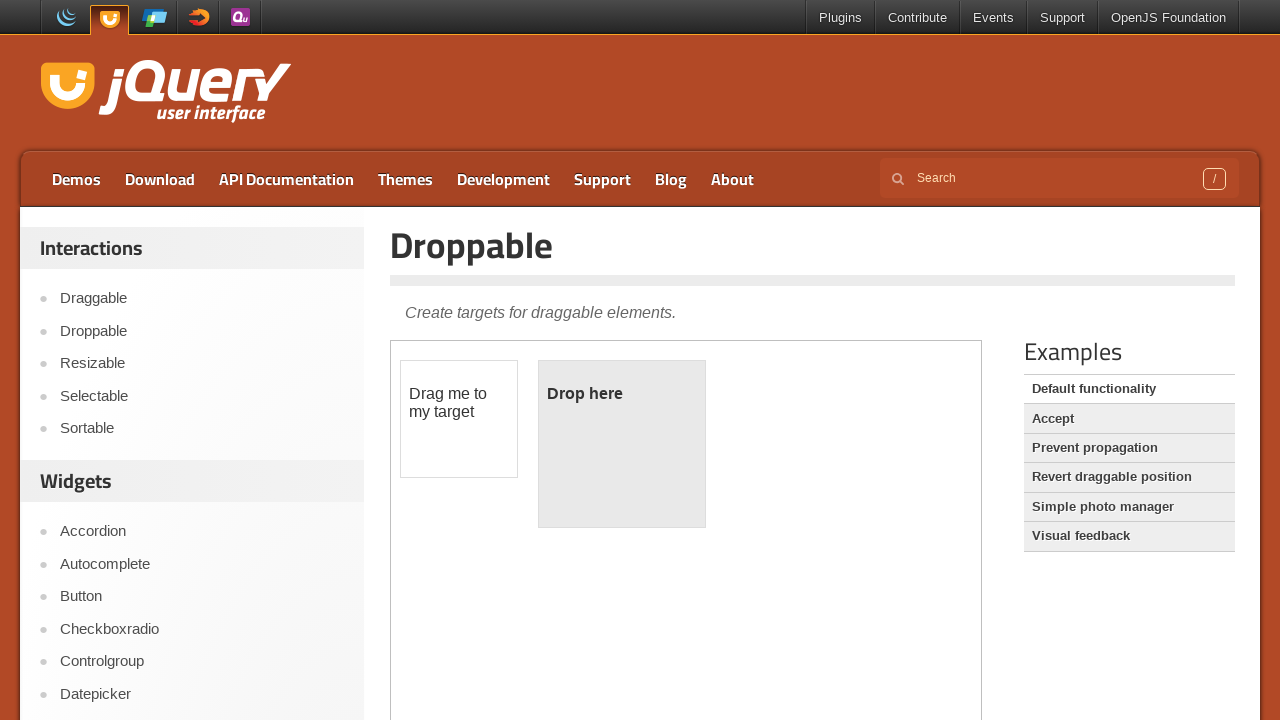

Located droppable target element with id 'droppable' in iframe
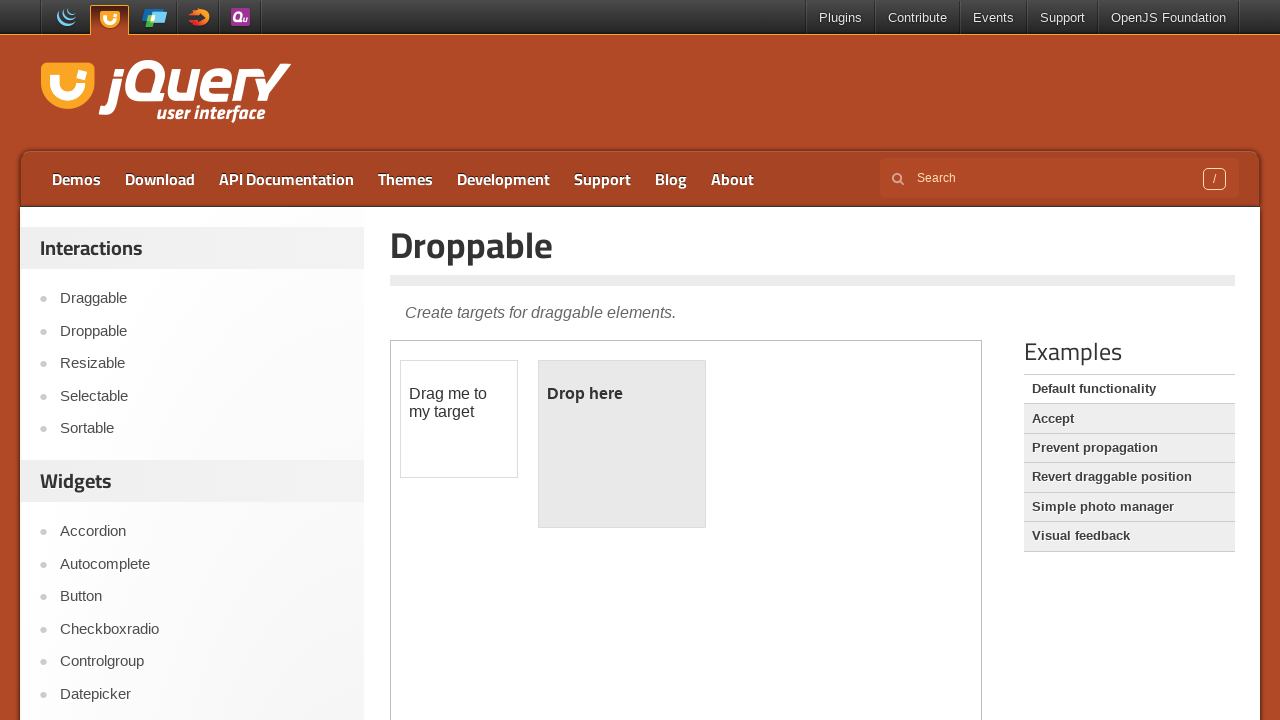

Dragged and dropped the draggable element onto the droppable target area at (622, 444)
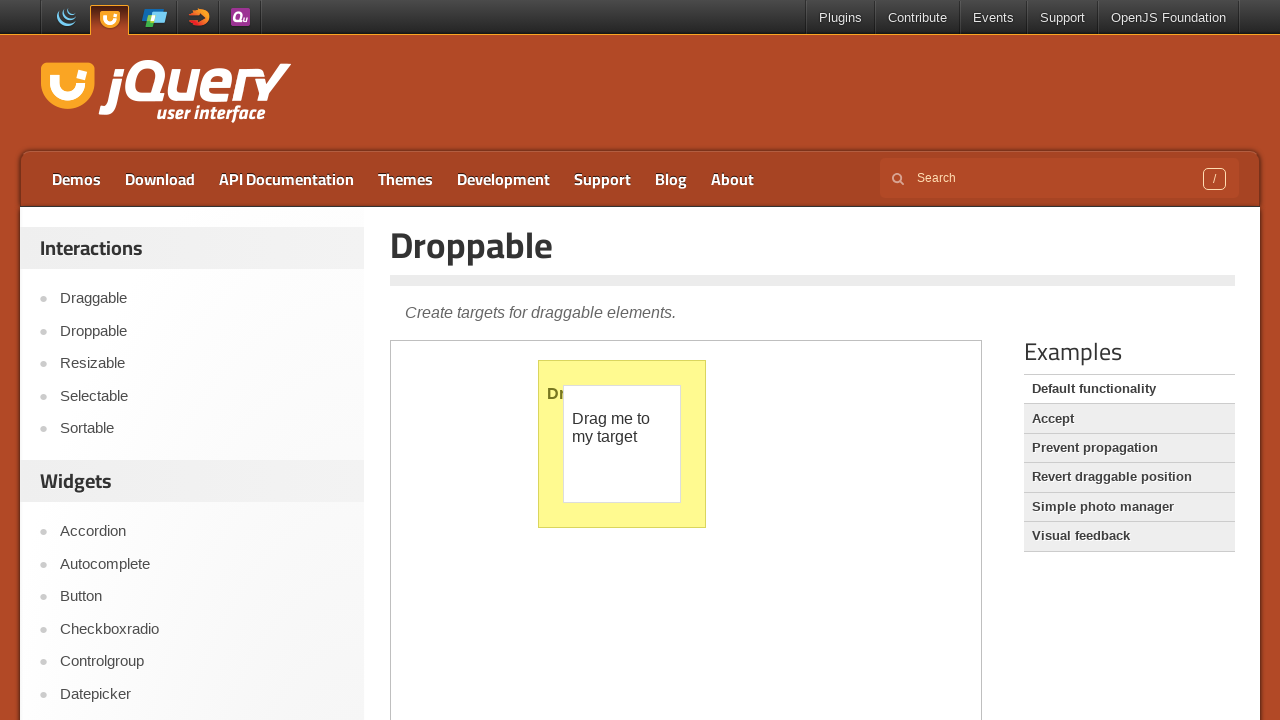

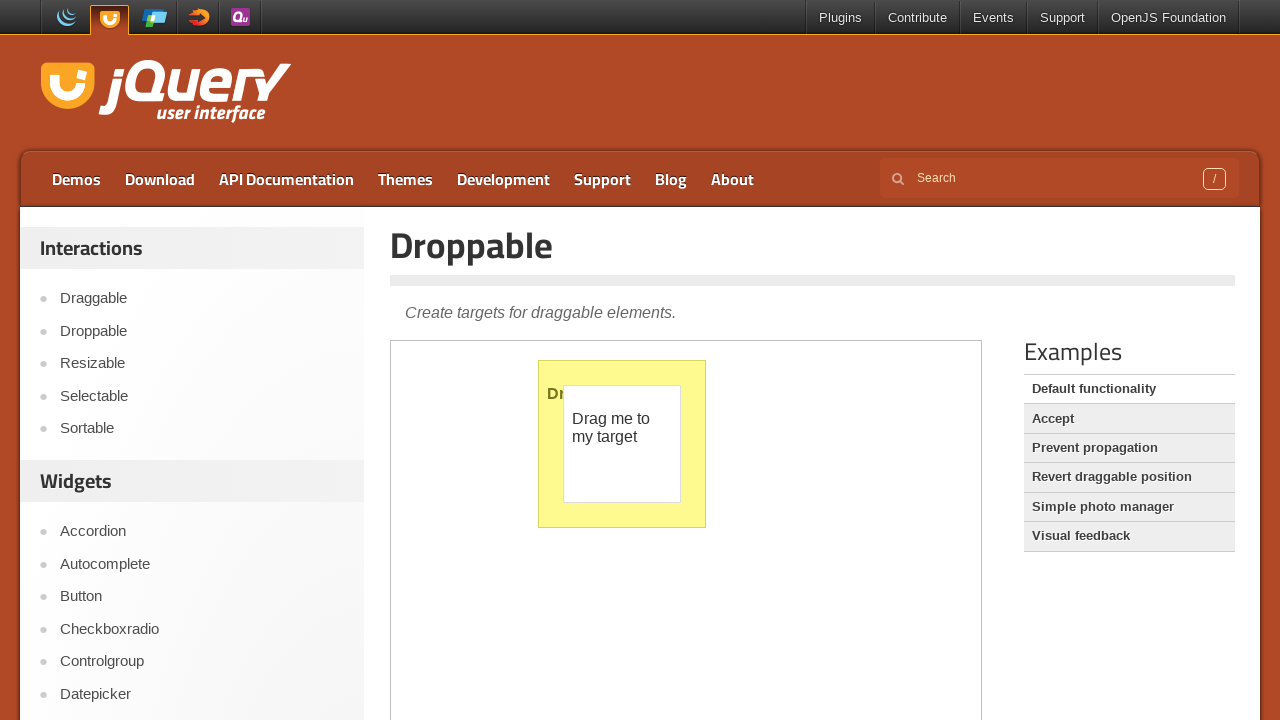